Navigates to the T-Rex runner game, scrolls the page to position the game canvas, and clicks to initialize the game

Starting URL: https://trex-runner.com/

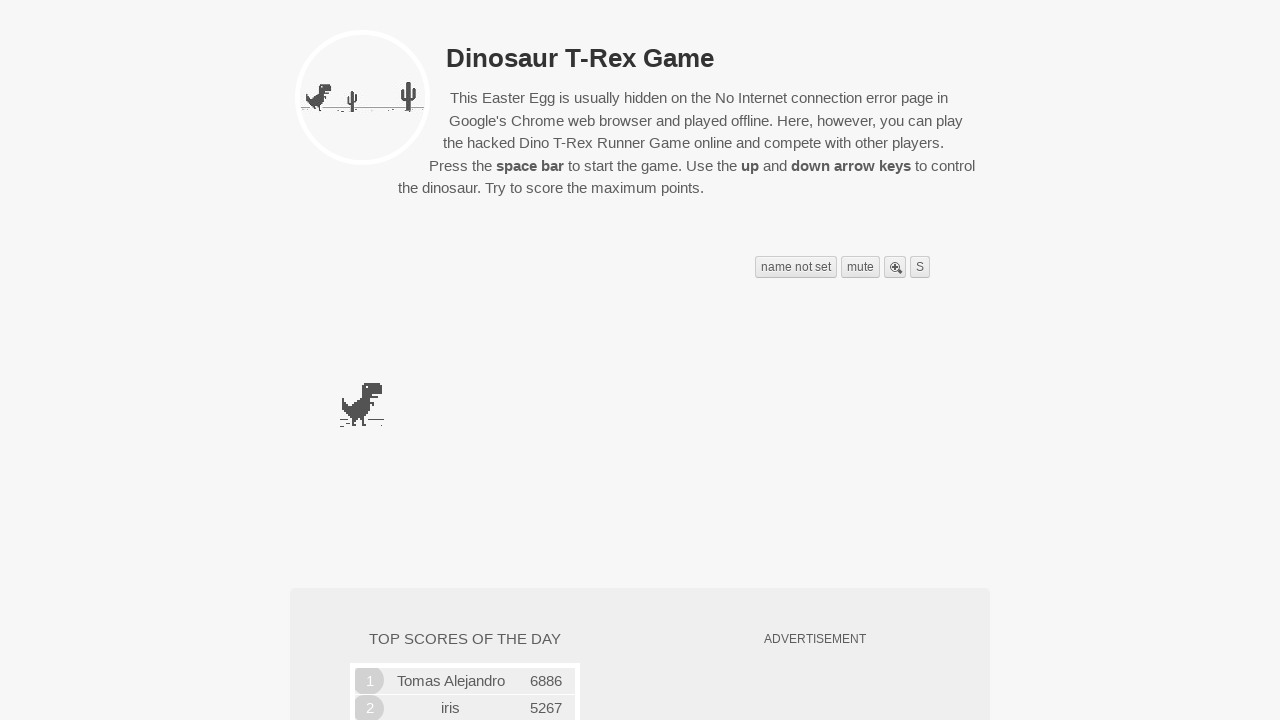

Set viewport size to 750x310 for T-Rex game
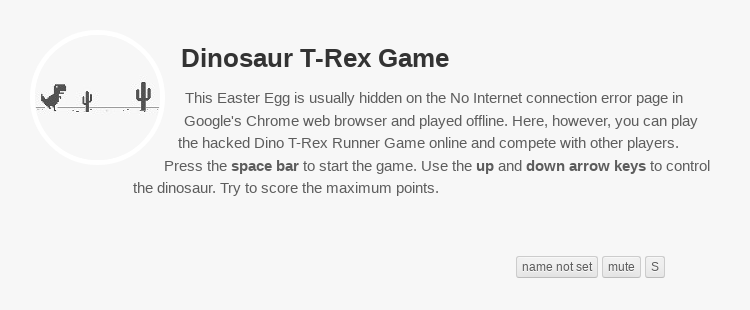

Scrolled down 220 pixels to position game canvas
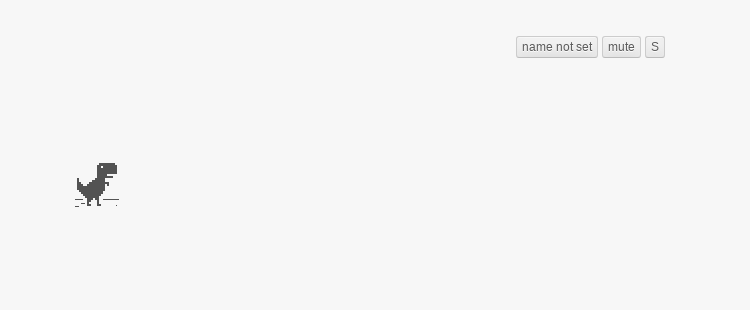

Clicked on game canvas at position (150, 200) to initialize the game at (150, 200)
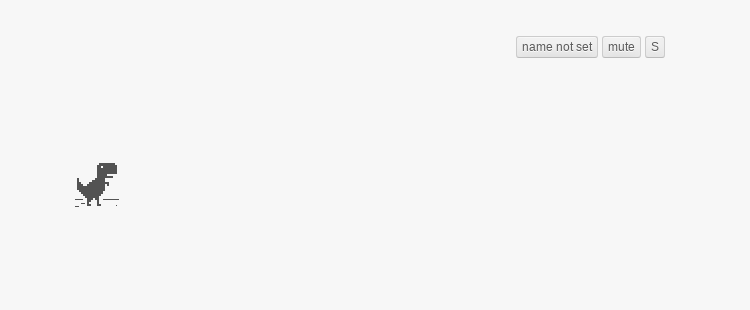

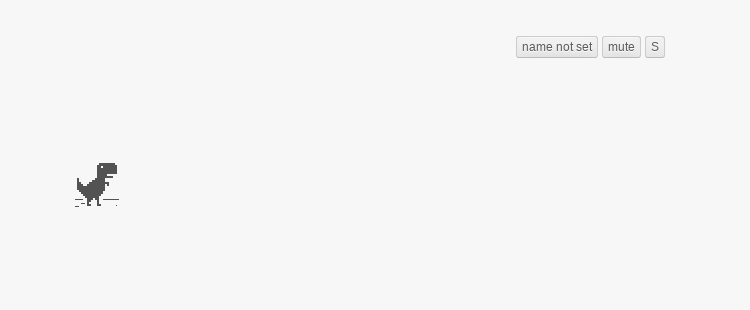